Navigates to a practice automation page and interacts with a web table to verify its structure and content

Starting URL: https://rahulshettyacademy.com/AutomationPractice/

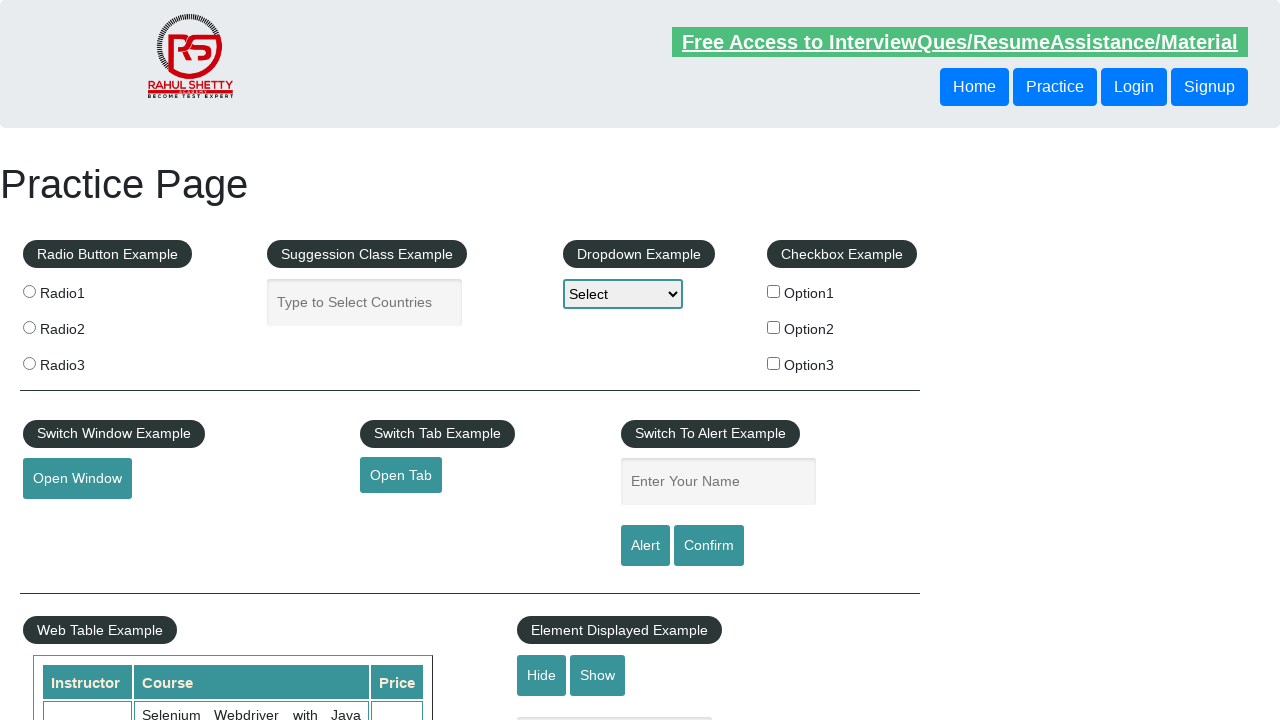

Waited for product table to be present
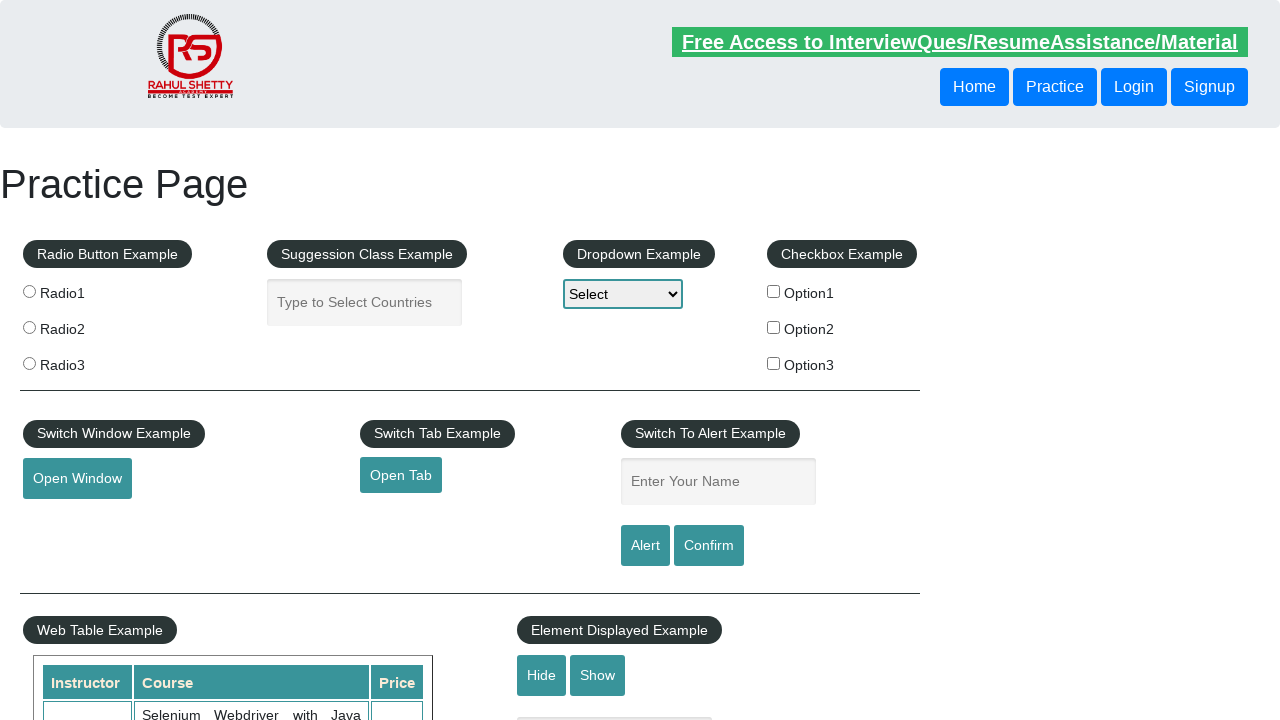

Retrieved all rows from the product table
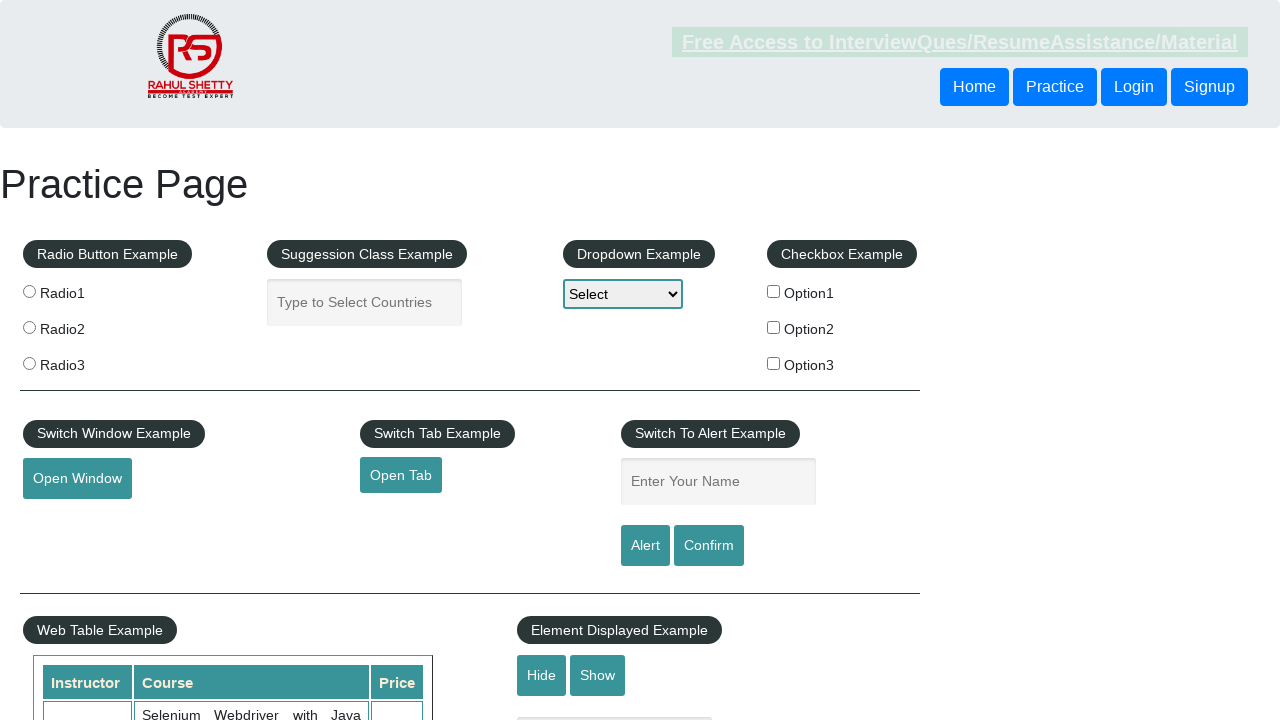

Extracted table headers from the first row
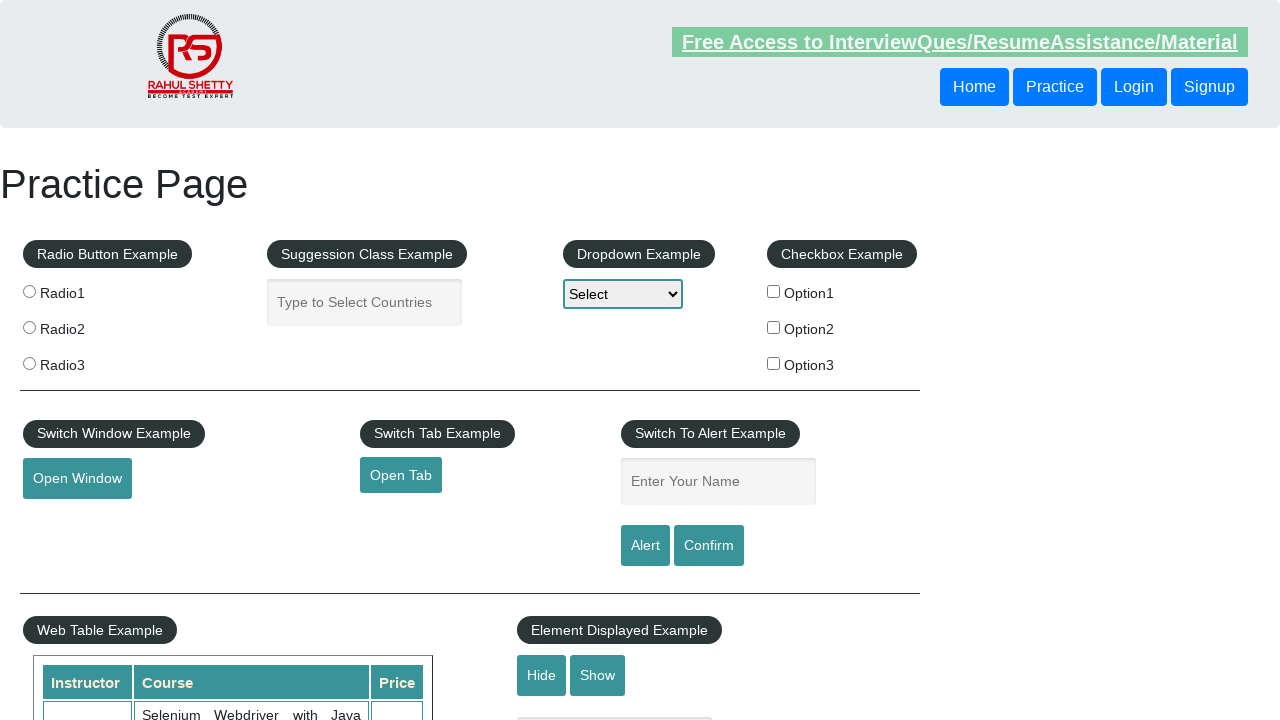

Retrieved cells from the third row of the table
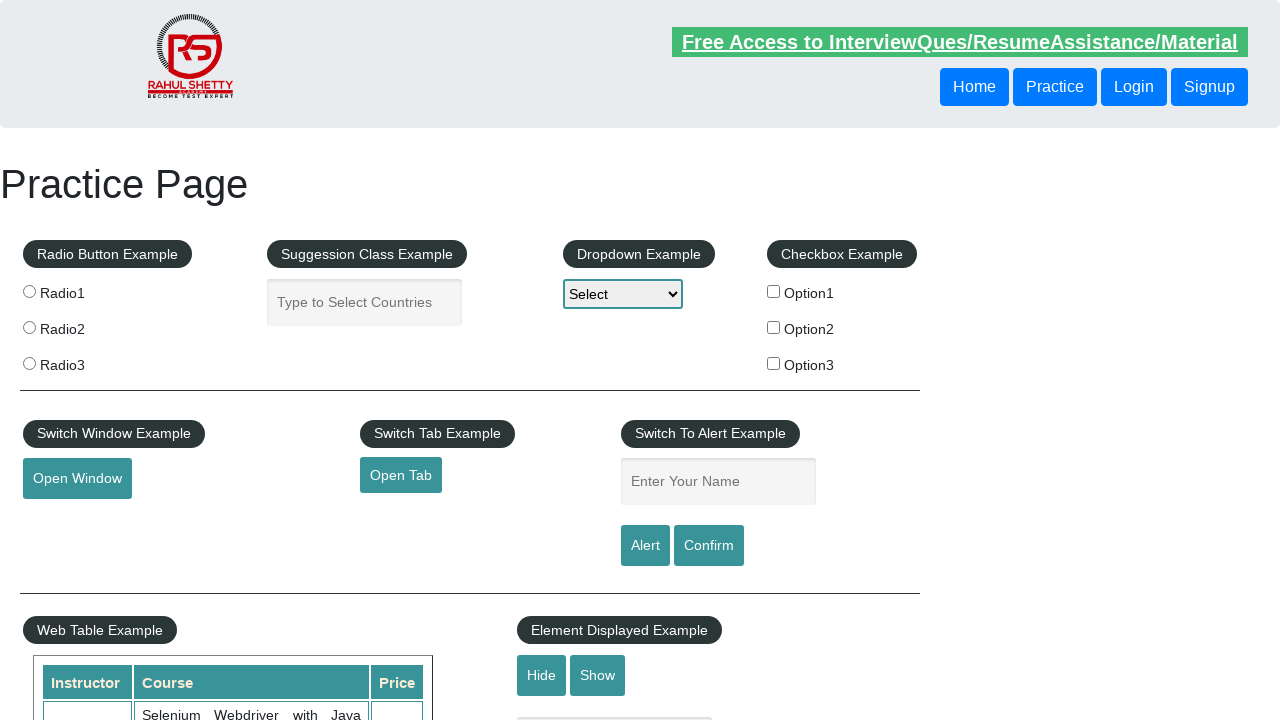

Retrieved text content from first cell of third row
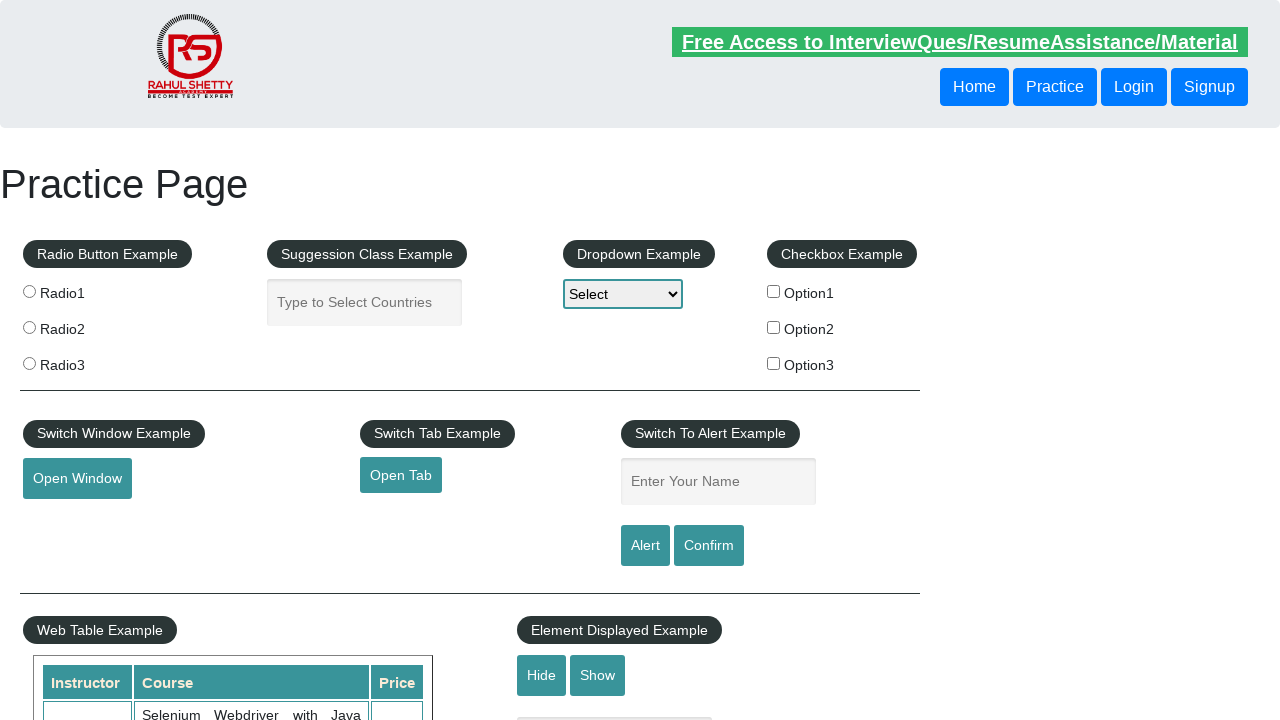

Retrieved text content from second cell of third row
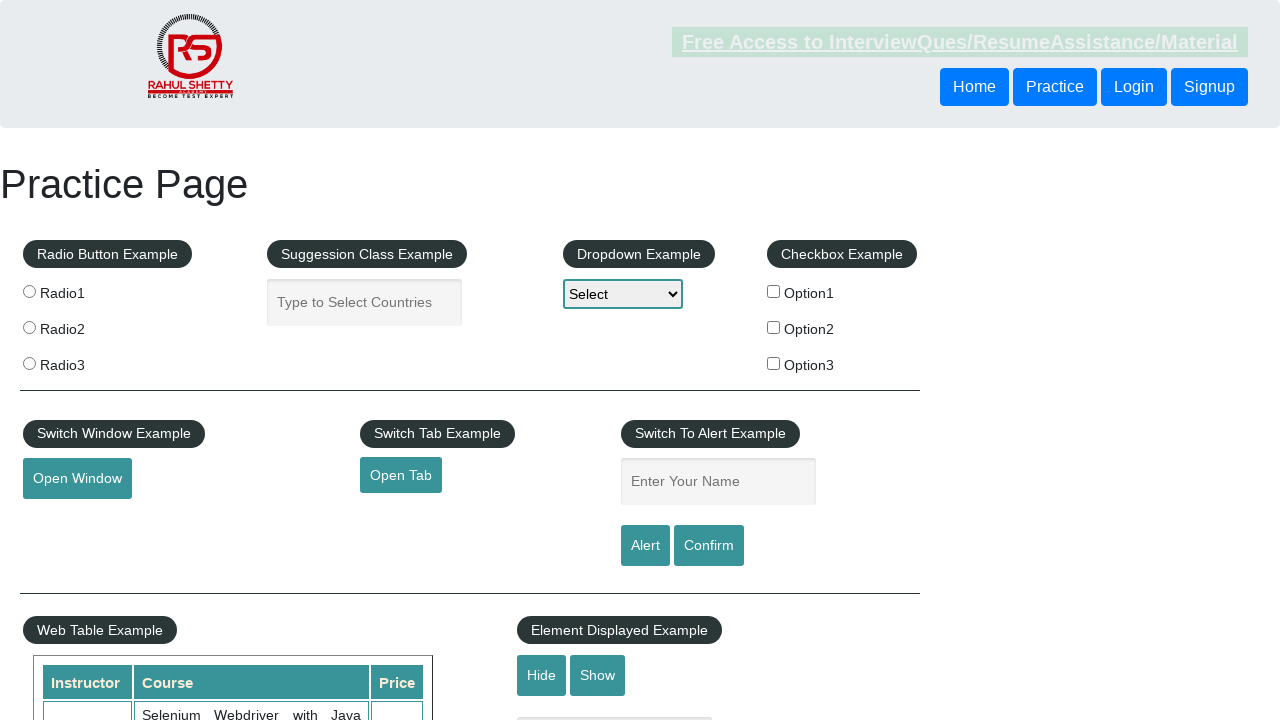

Retrieved text content from third cell of third row
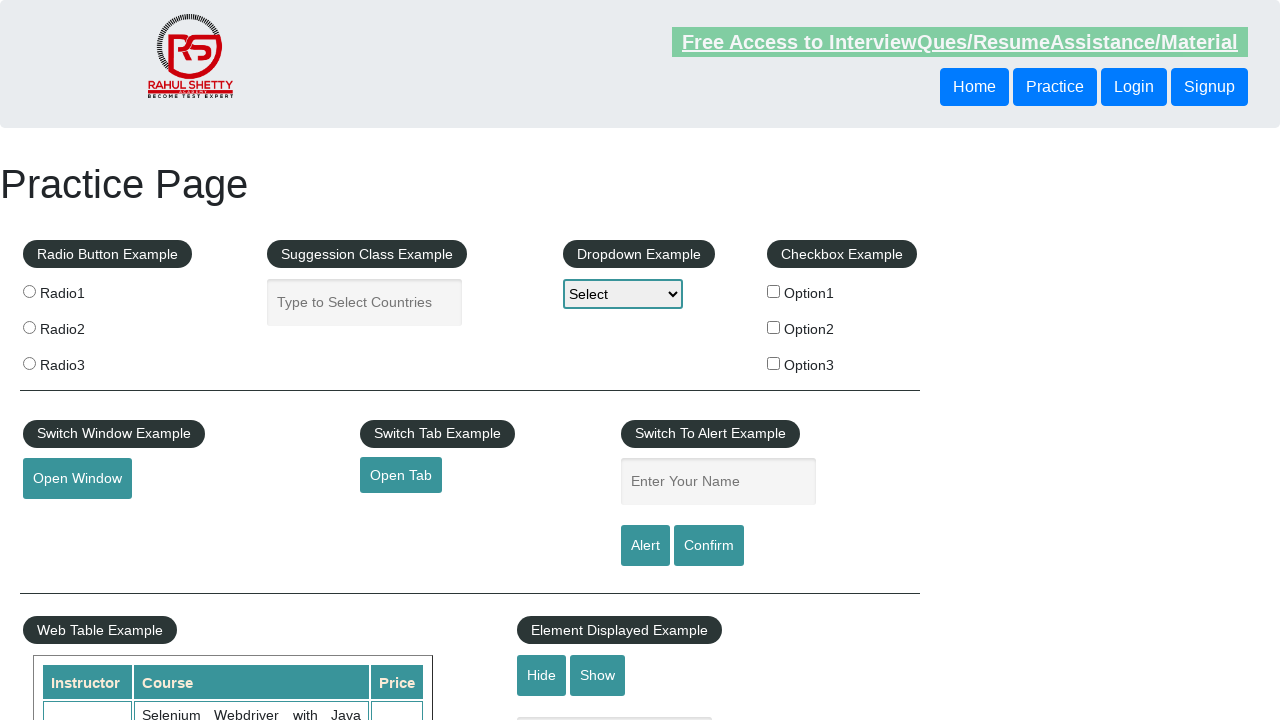

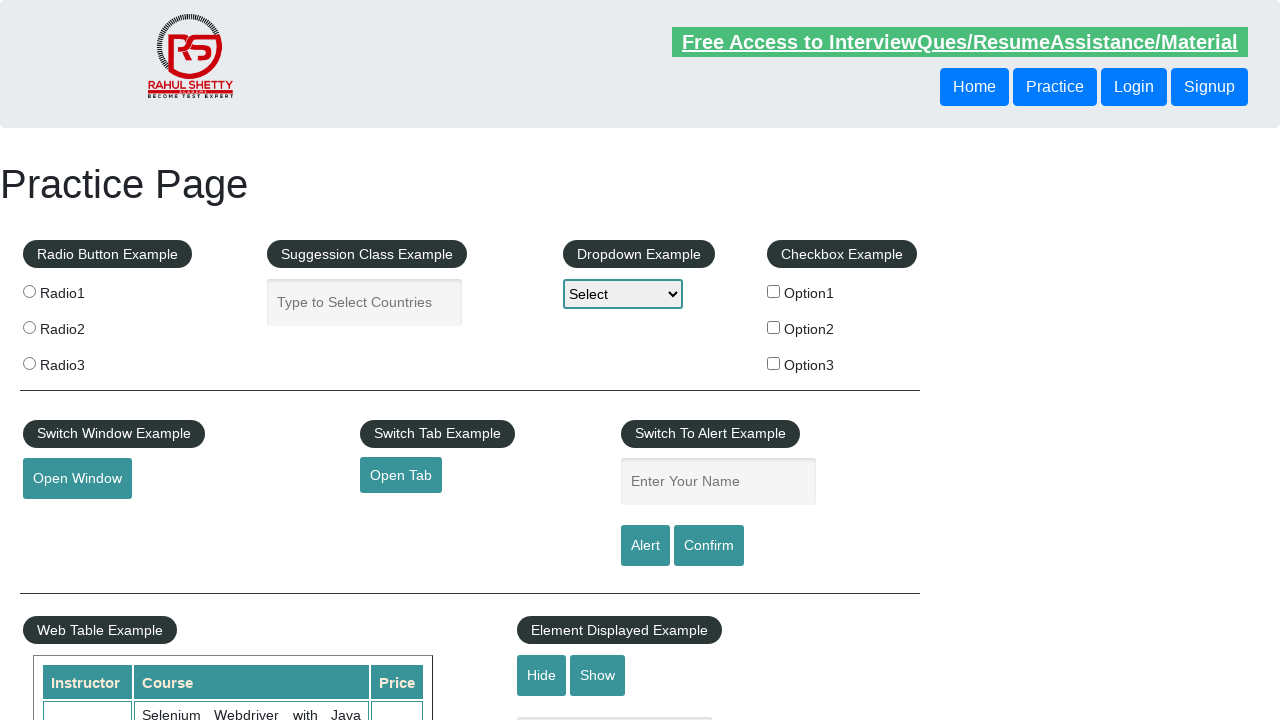